Tests accepting a JavaScript confirm dialog by clicking the confirm button and accepting the dialog

Starting URL: https://the-internet.herokuapp.com/javascript_alerts

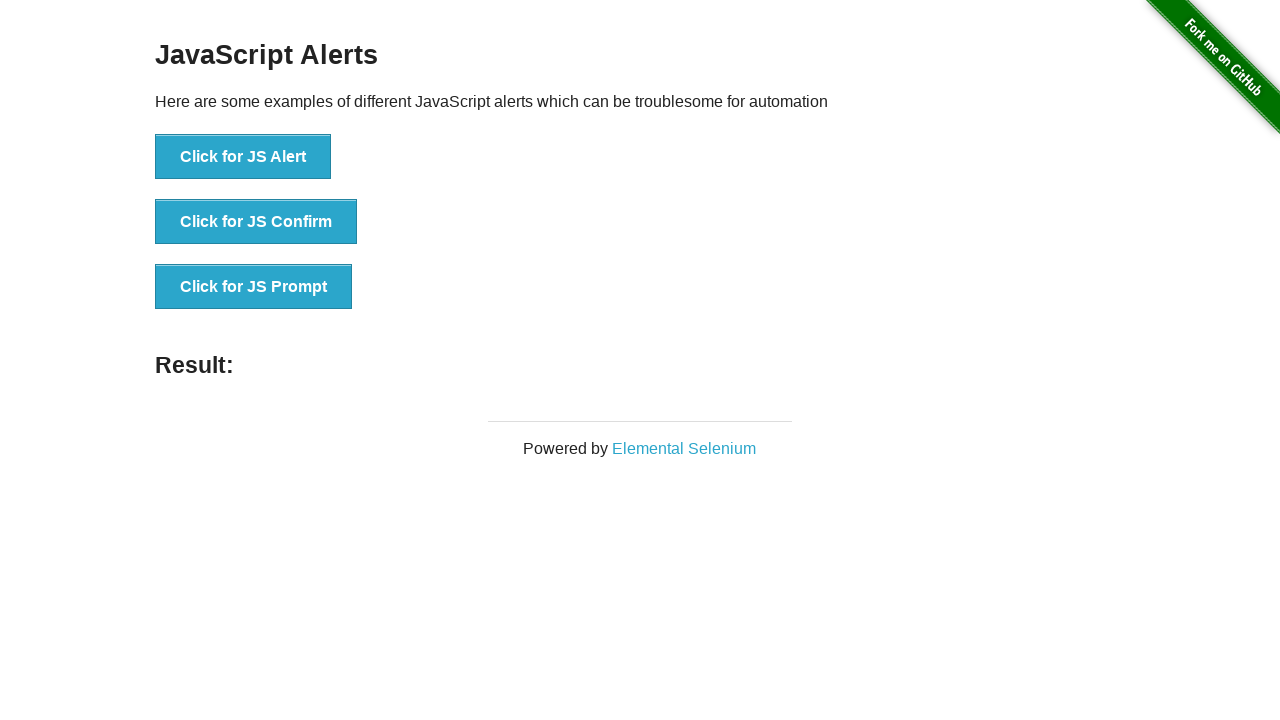

Set up dialog handler to accept all dialogs
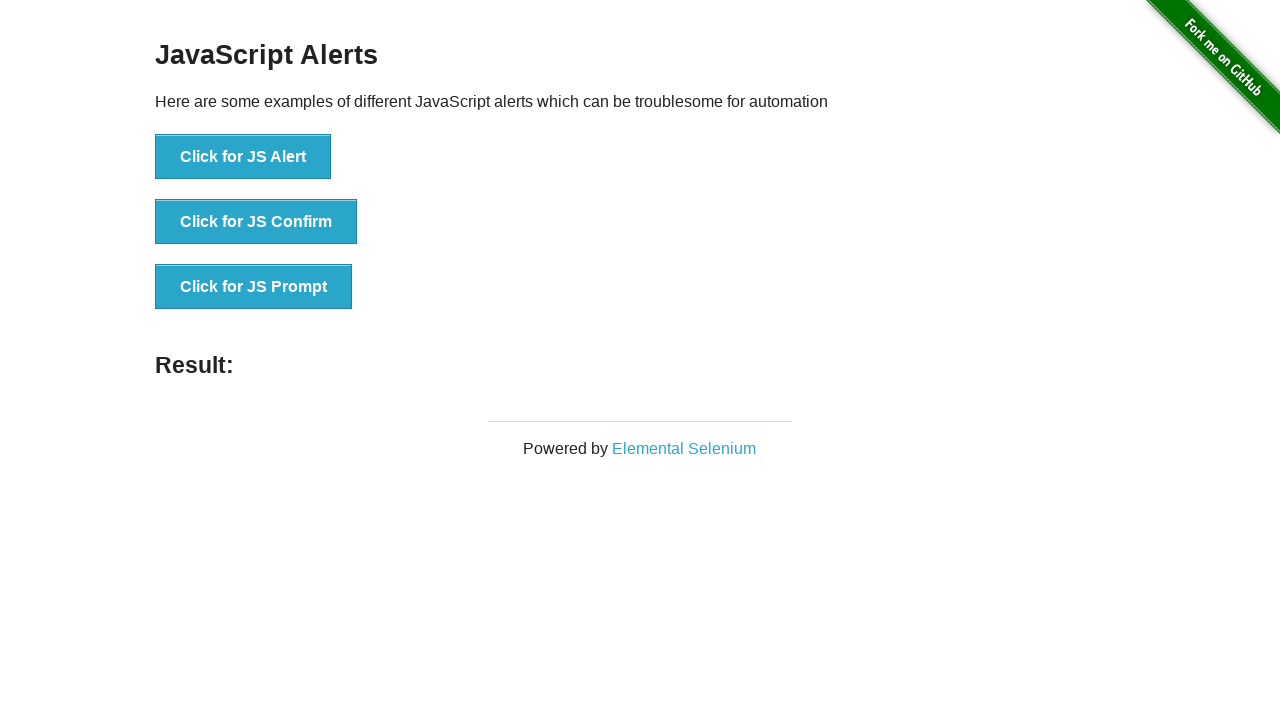

Clicked the 'Click for JS Confirm' button to trigger the confirm dialog at (256, 222) on button:has-text('Click for JS Confirm')
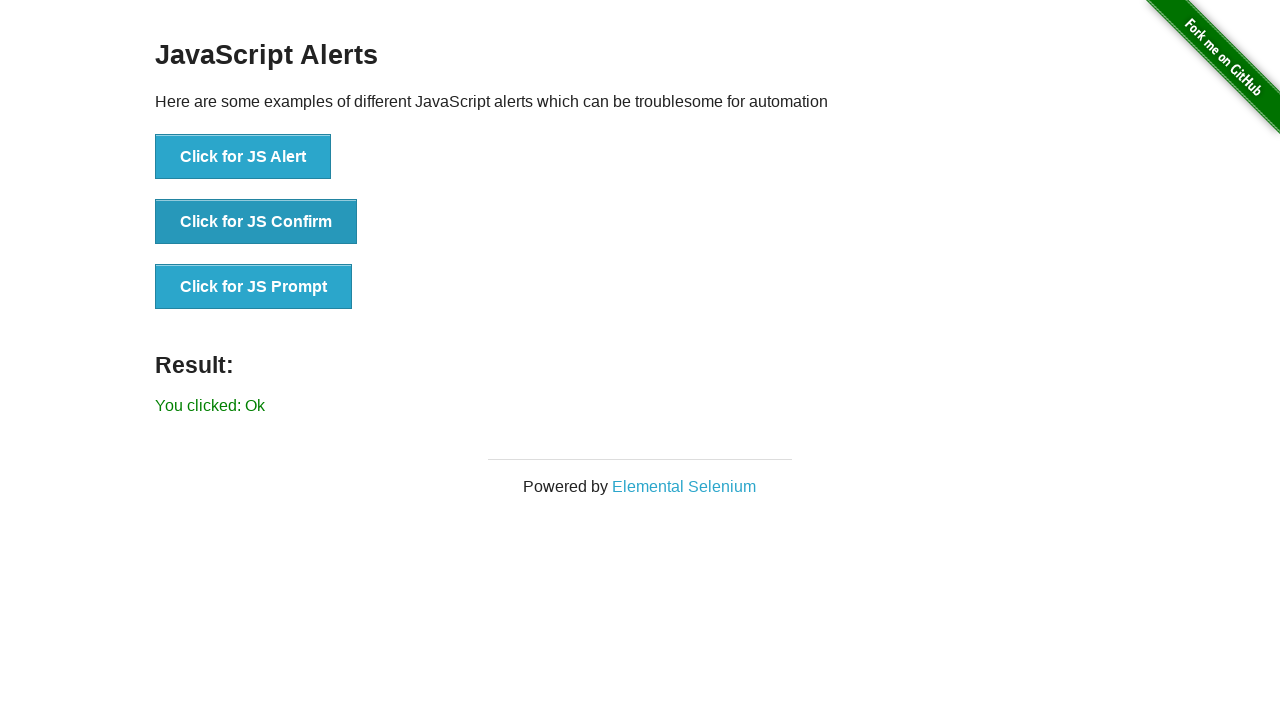

Confirmed that the result message 'Ok' appeared, indicating the confirm dialog was accepted successfully
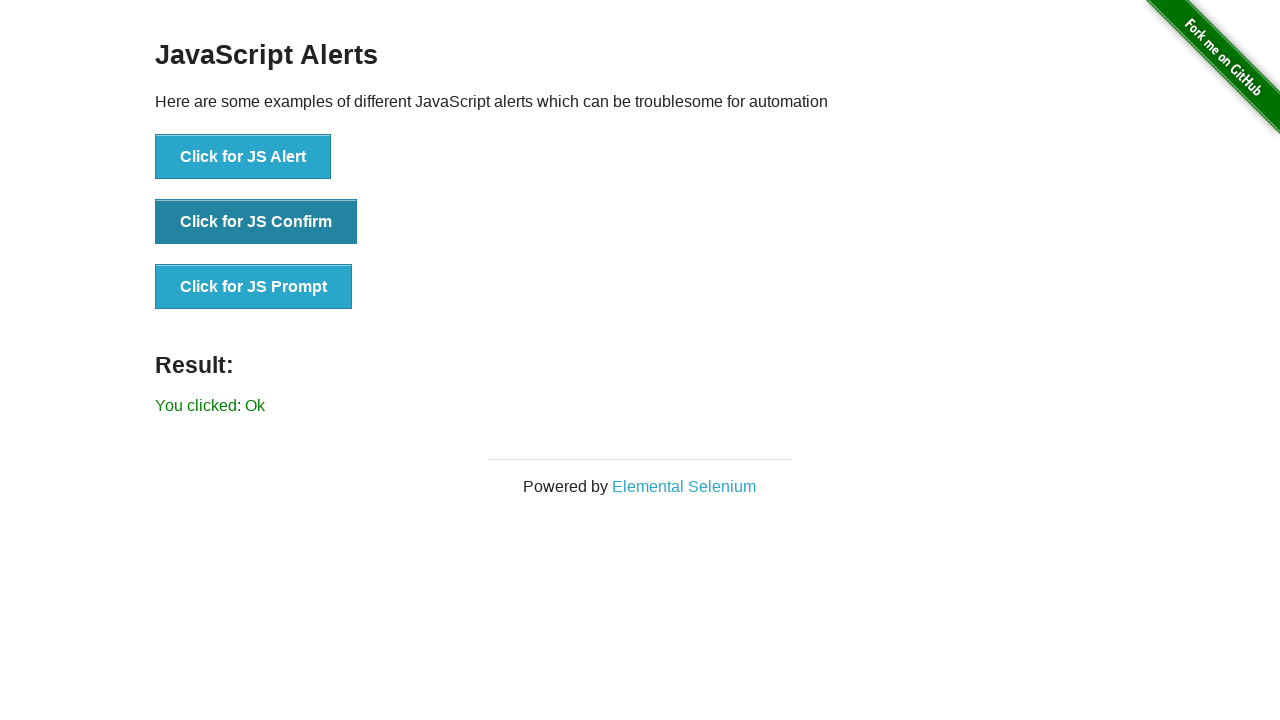

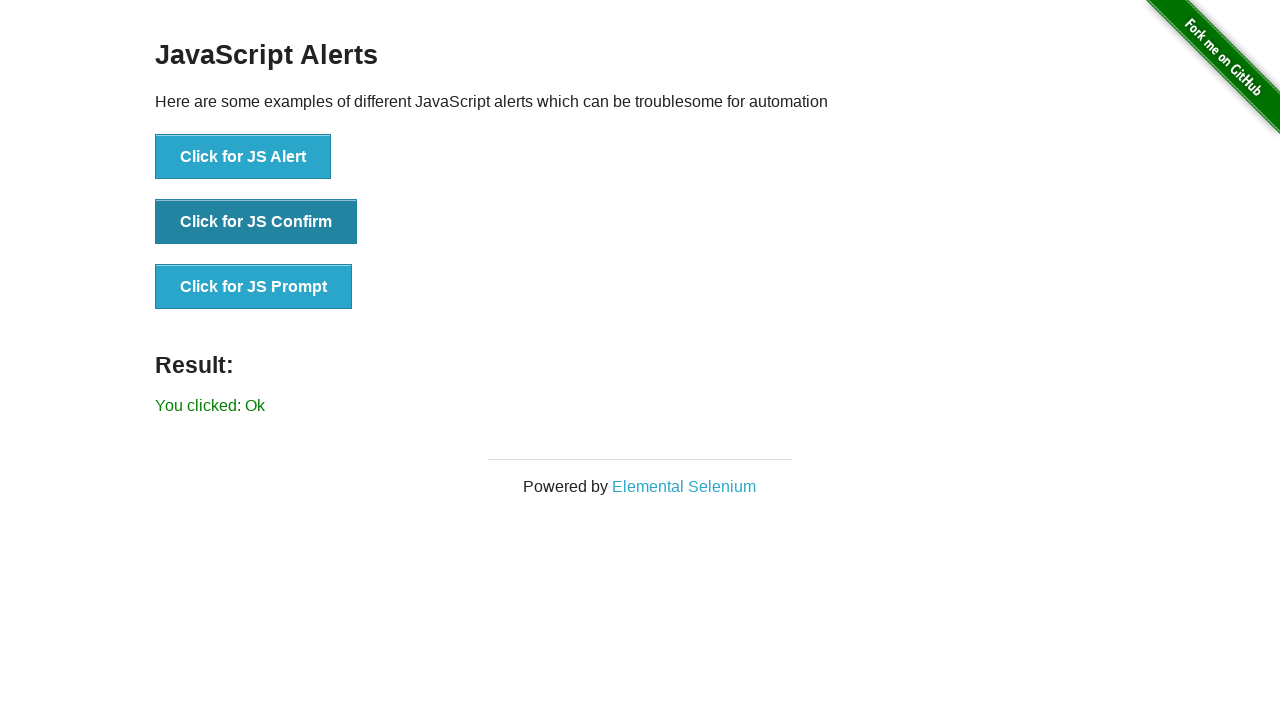